Tests finding the most commented language on category B page and verifying the author is "M. Eric Carr" with 12 comments

Starting URL: https://www.99-bottles-of-beer.net/

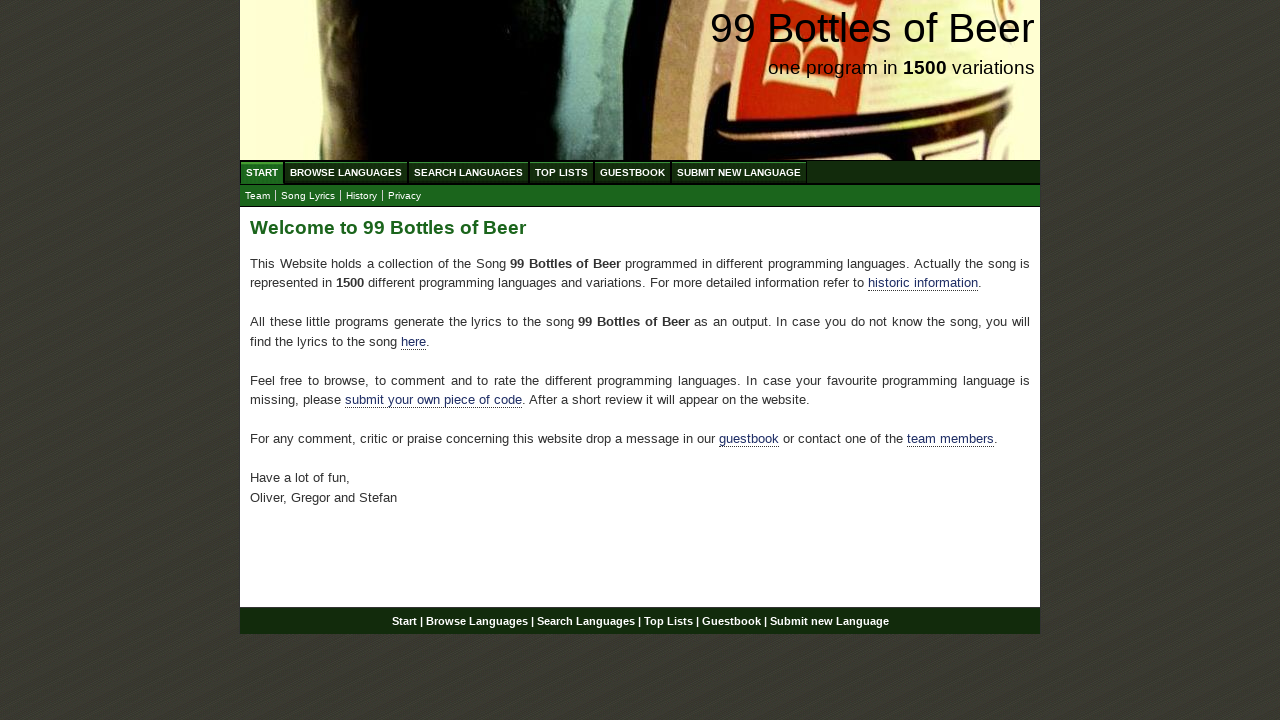

Clicked on Browse Languages menu at (346, 172) on text=Browse Languages
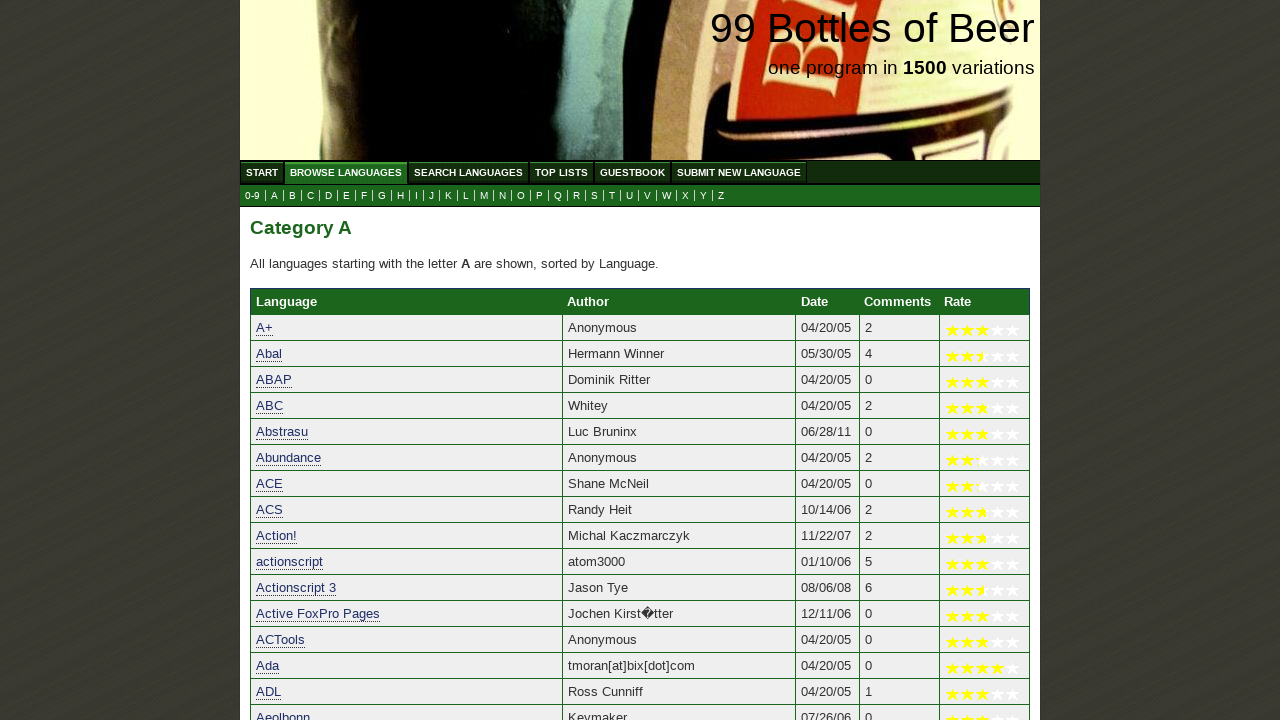

Clicked on B submenu link to navigate to category B page at (292, 196) on a[href='b.html']
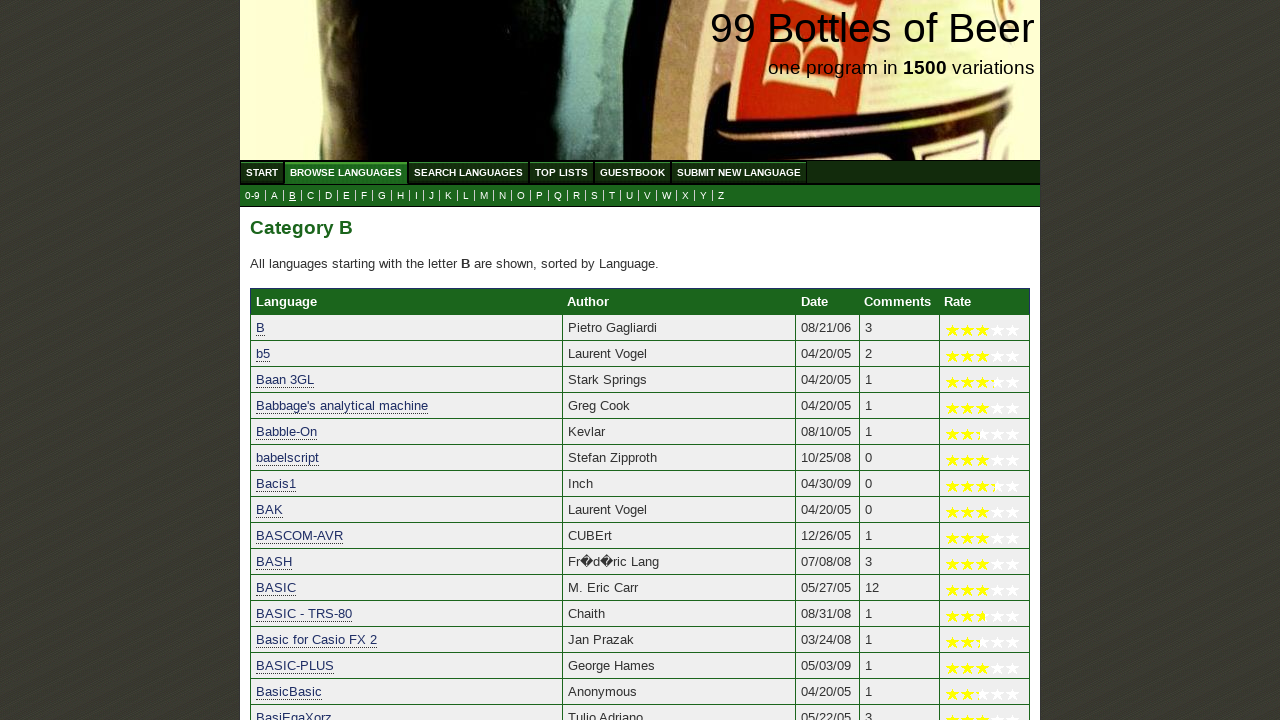

Language data table loaded on category B page
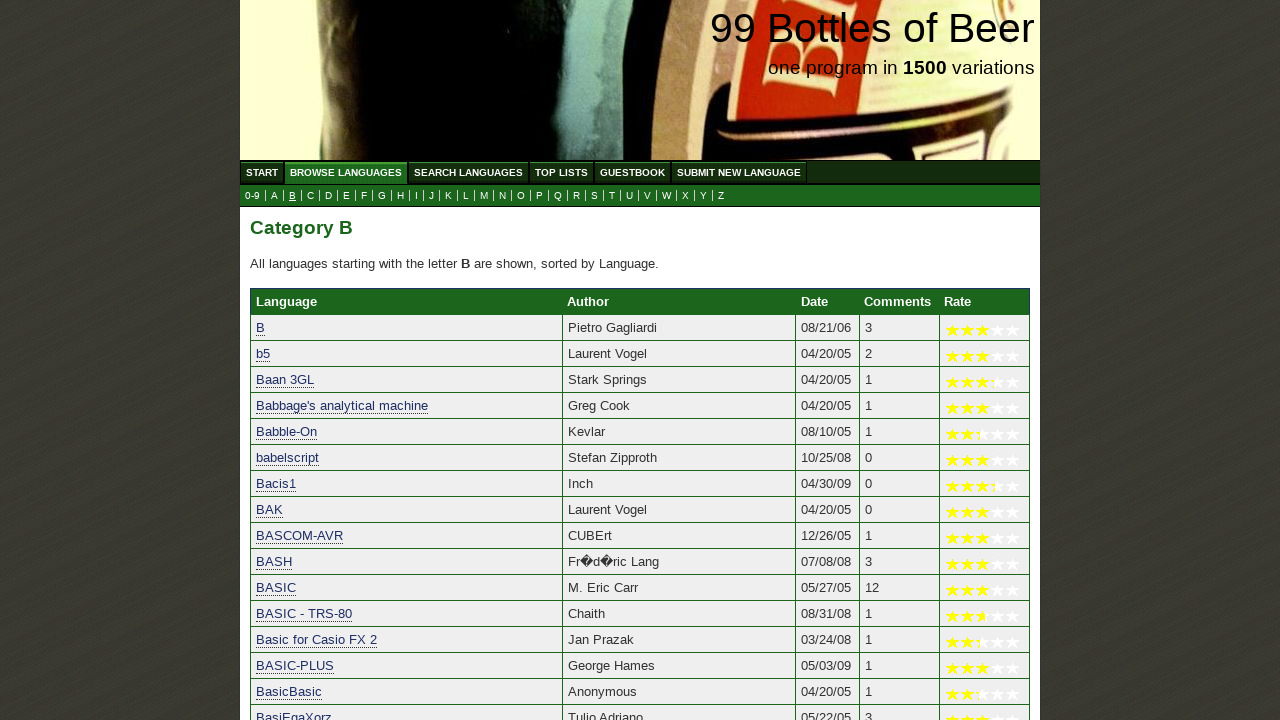

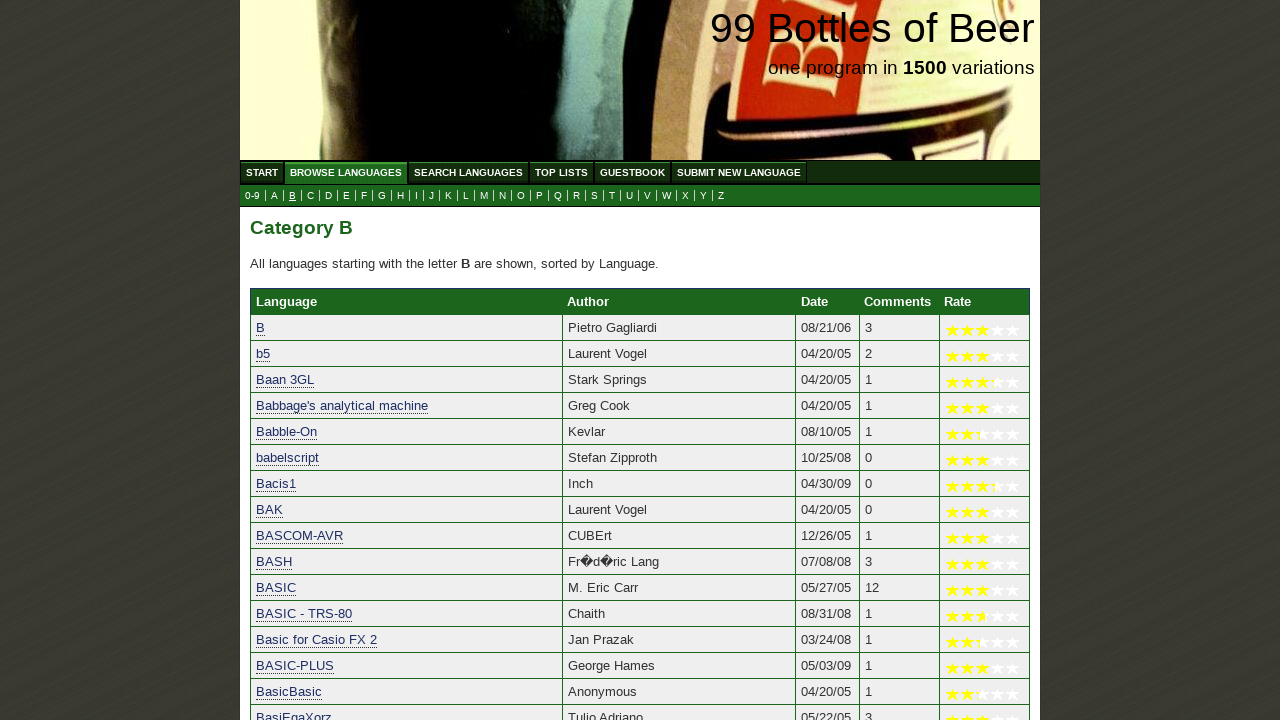